Tests right-click context menu functionality by performing a context click on a button element

Starting URL: http://swisnl.github.io/jQuery-contextMenu/demo.html

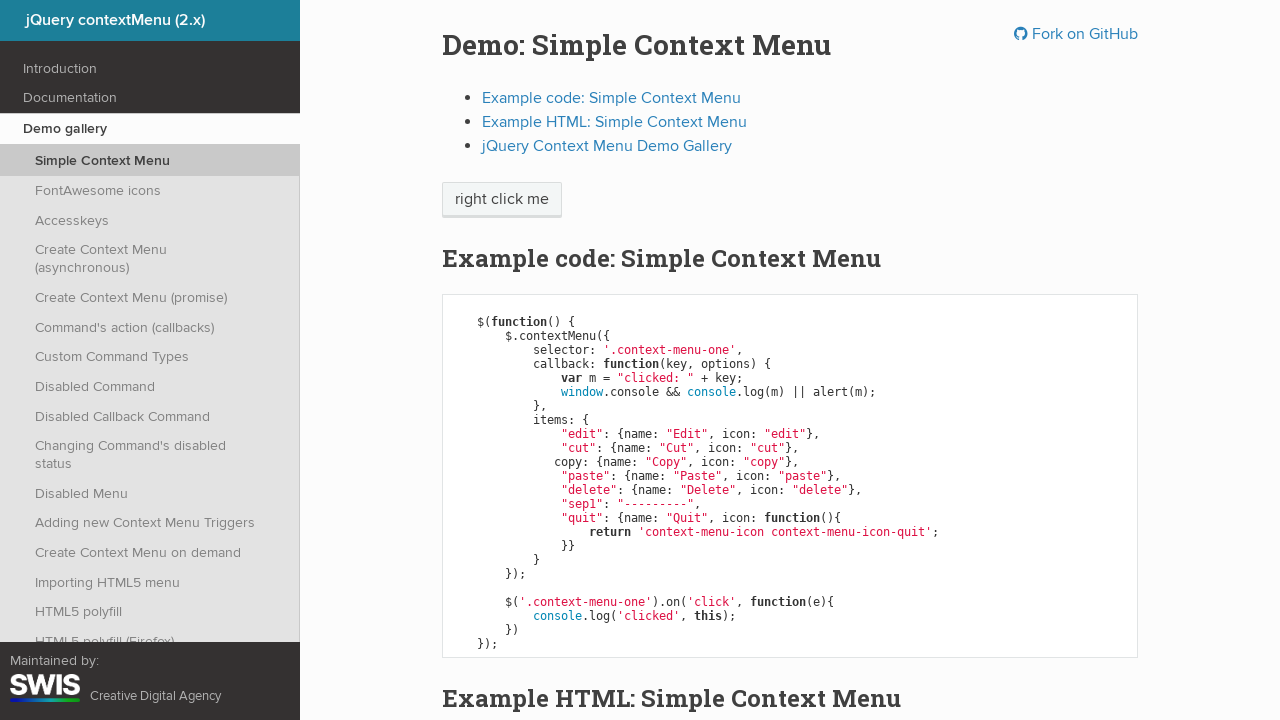

Context menu button became visible
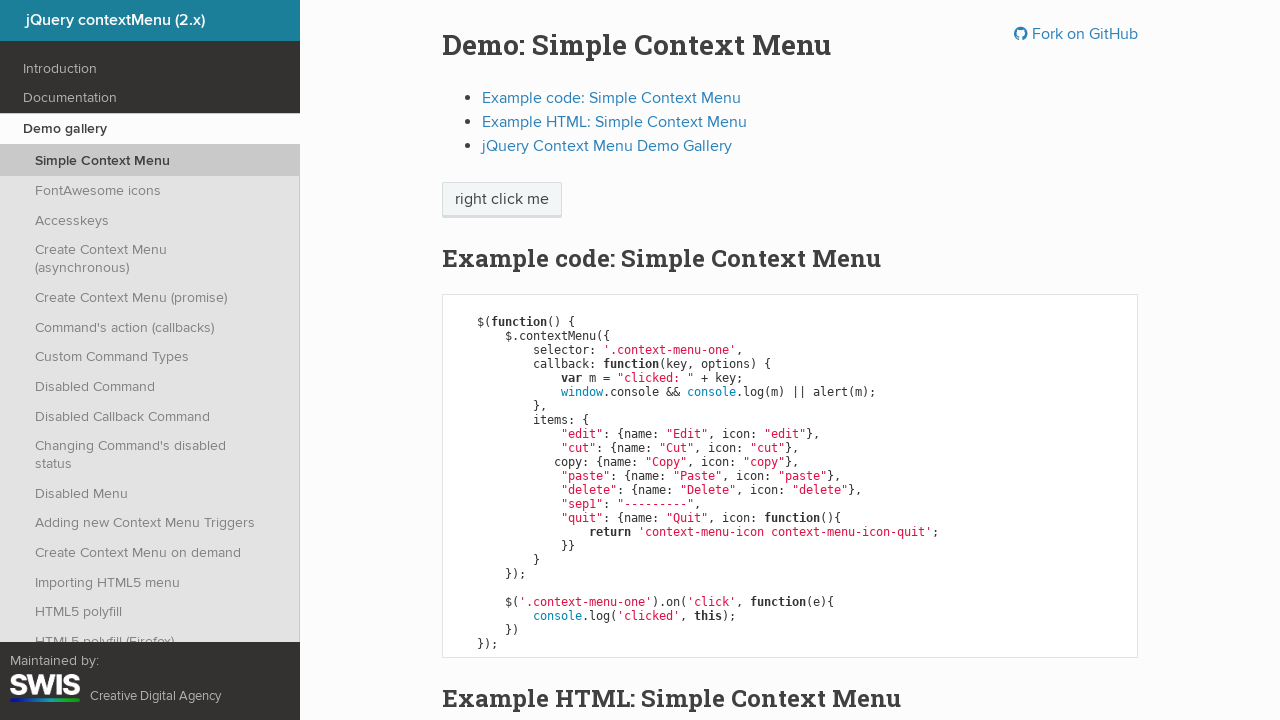

Performed right-click context click on the button at (502, 200) on xpath=//span[@class='context-menu-one btn btn-neutral']
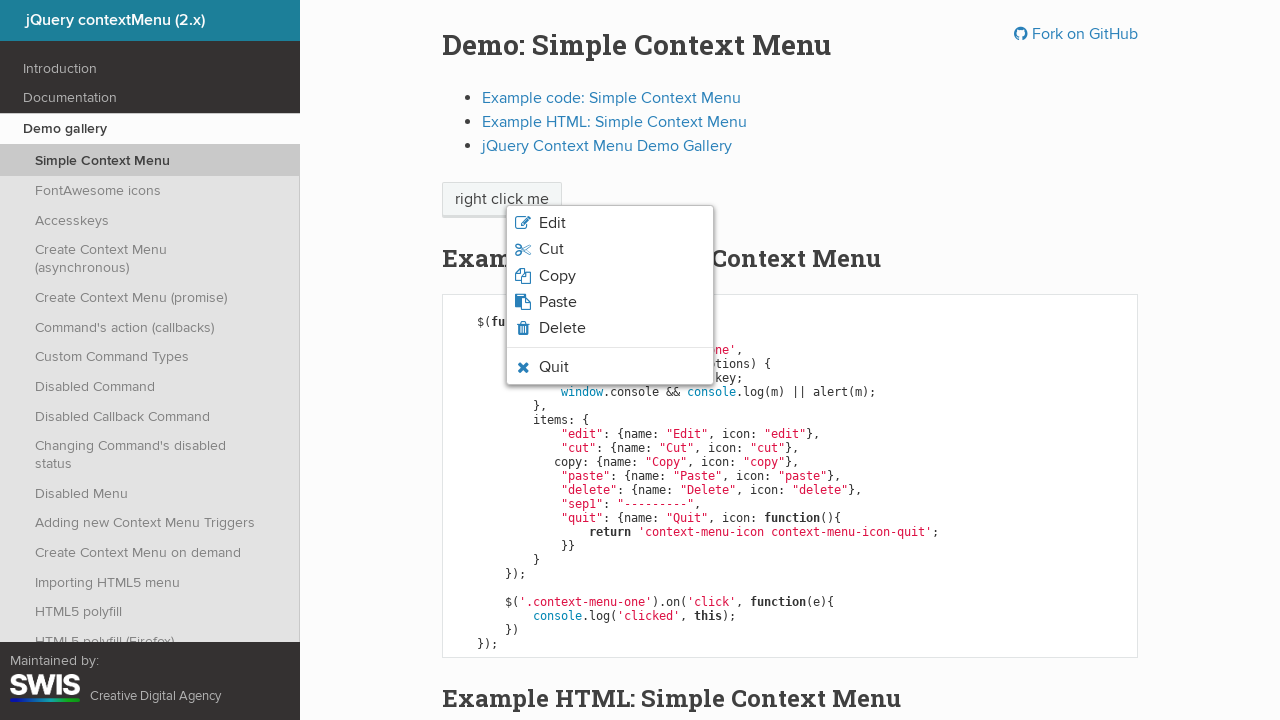

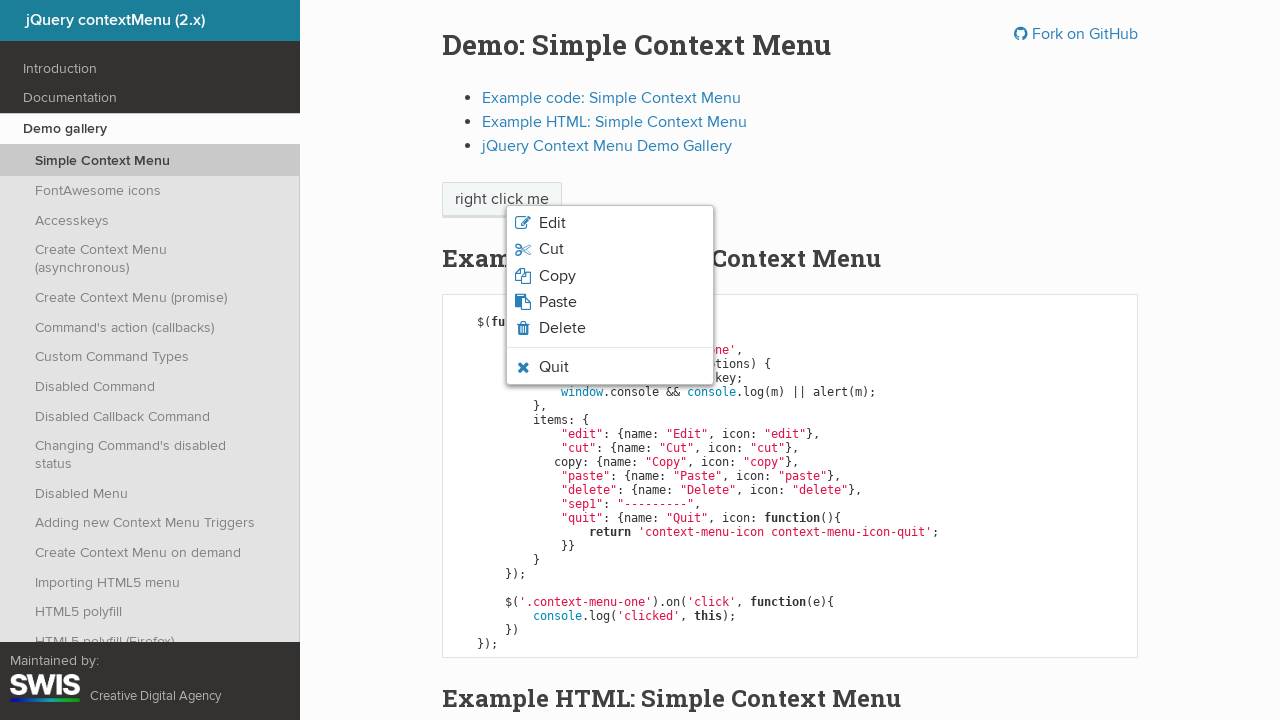